Tests triangle classification with sides 5, 15, 5 to verify it's not a valid triangle

Starting URL: https://testpages.eviltester.com/styled/apps/triangle/triangle001.html

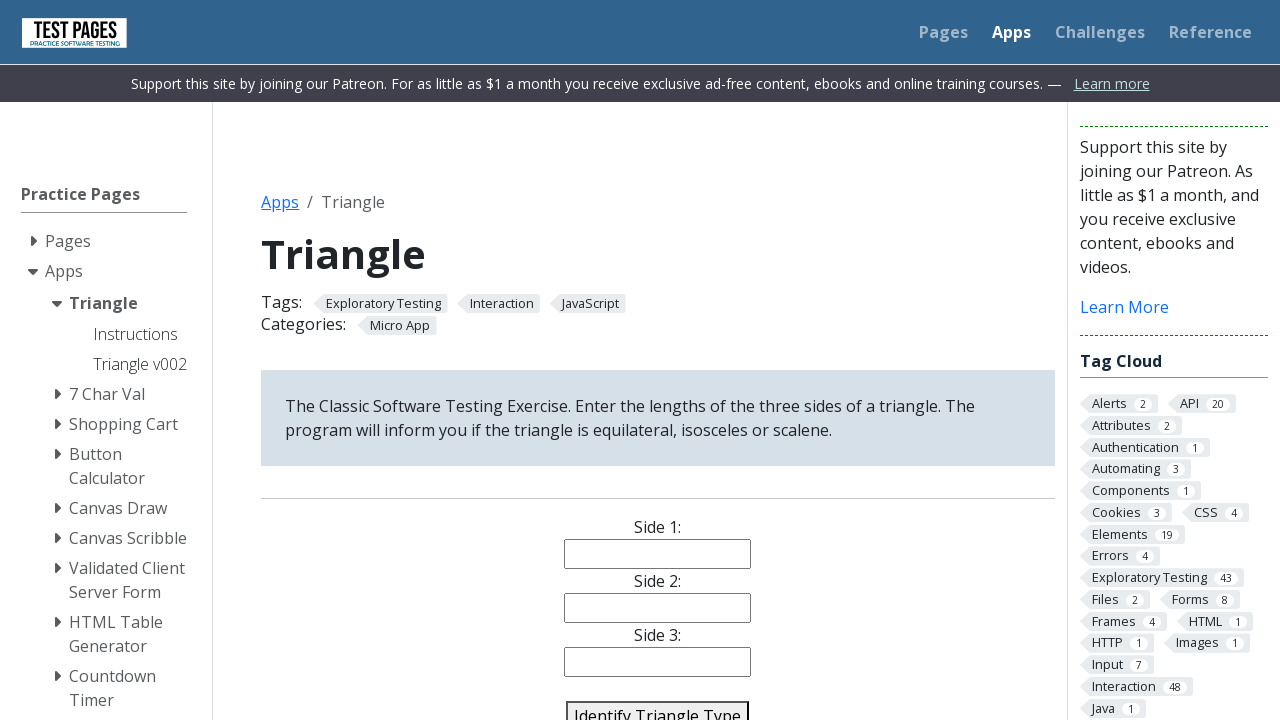

Filled side1 input with value '5' on input[name='side1']
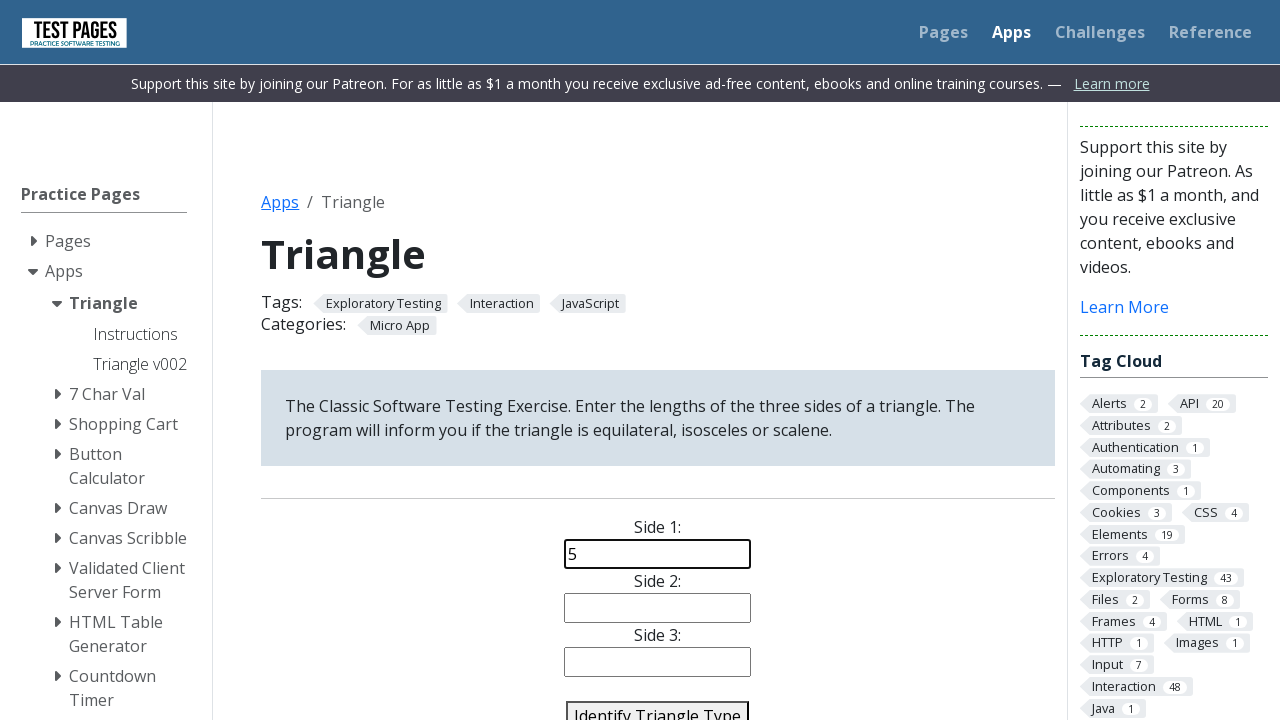

Filled side2 input with value '15' on input[name='side2']
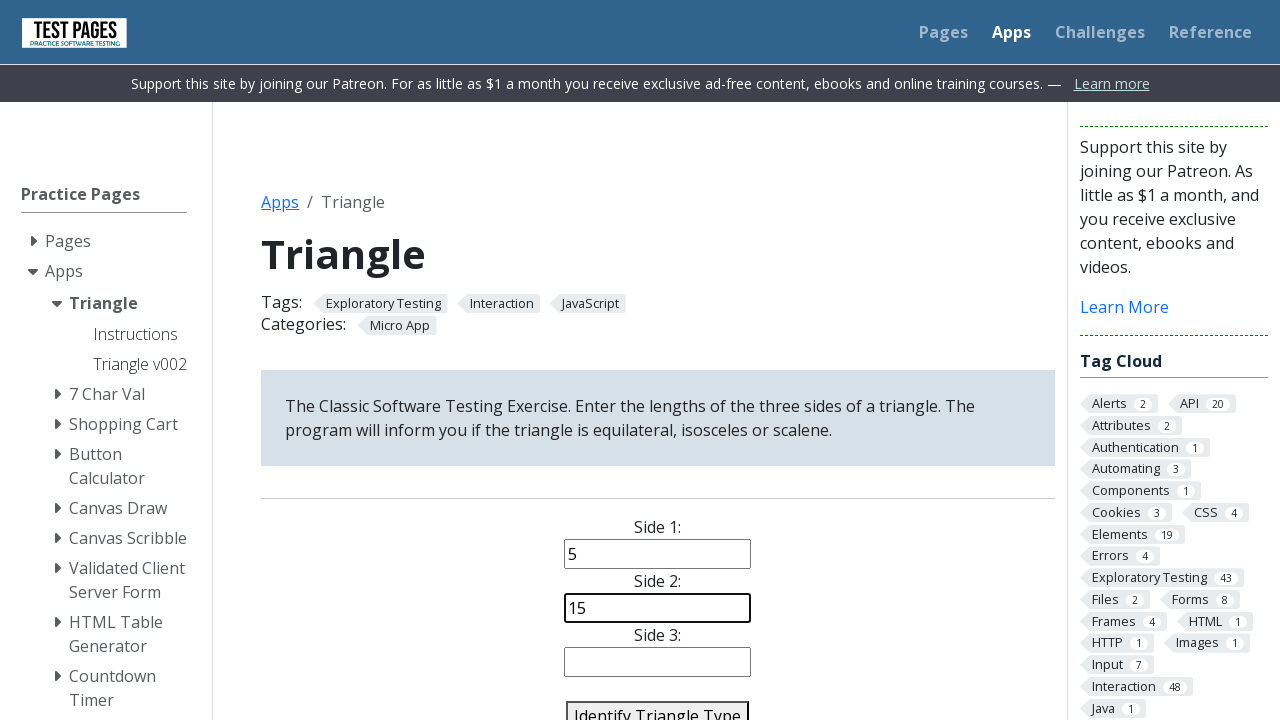

Filled side3 input with value '5' on input[name='side3']
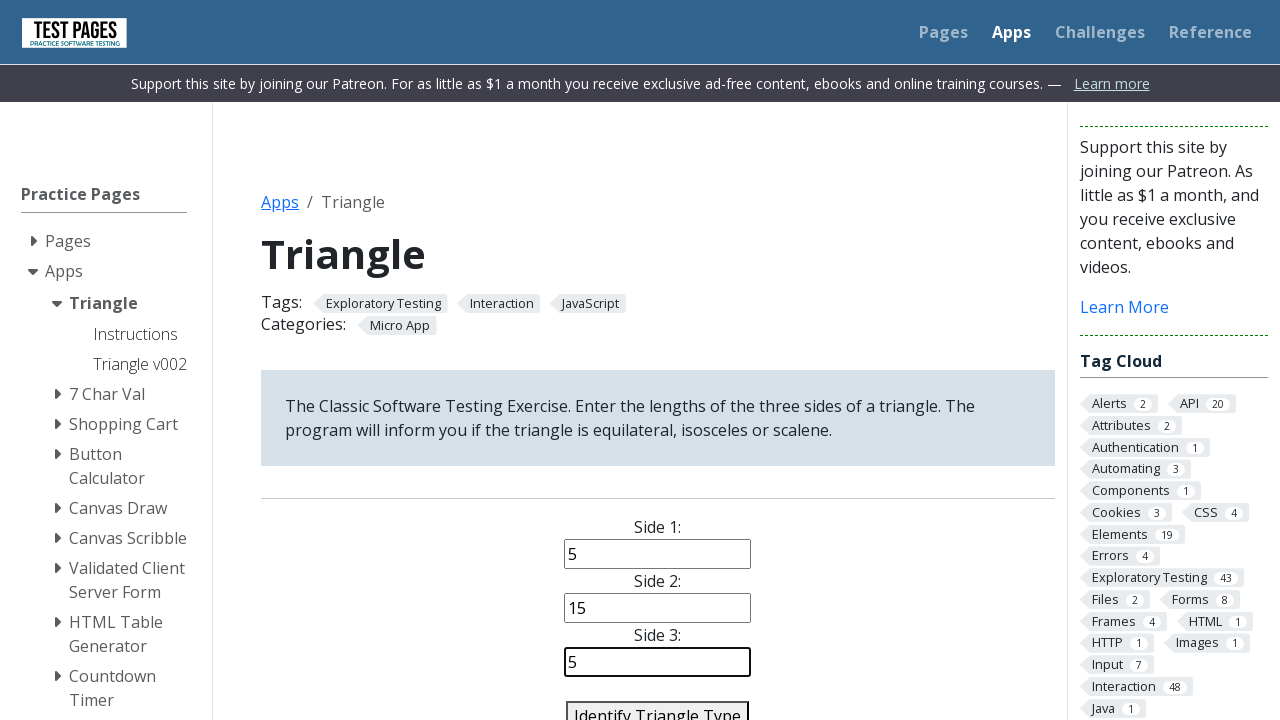

Clicked identify triangle button to classify triangle with sides 5, 15, 5 at (658, 705) on #identify-triangle-action
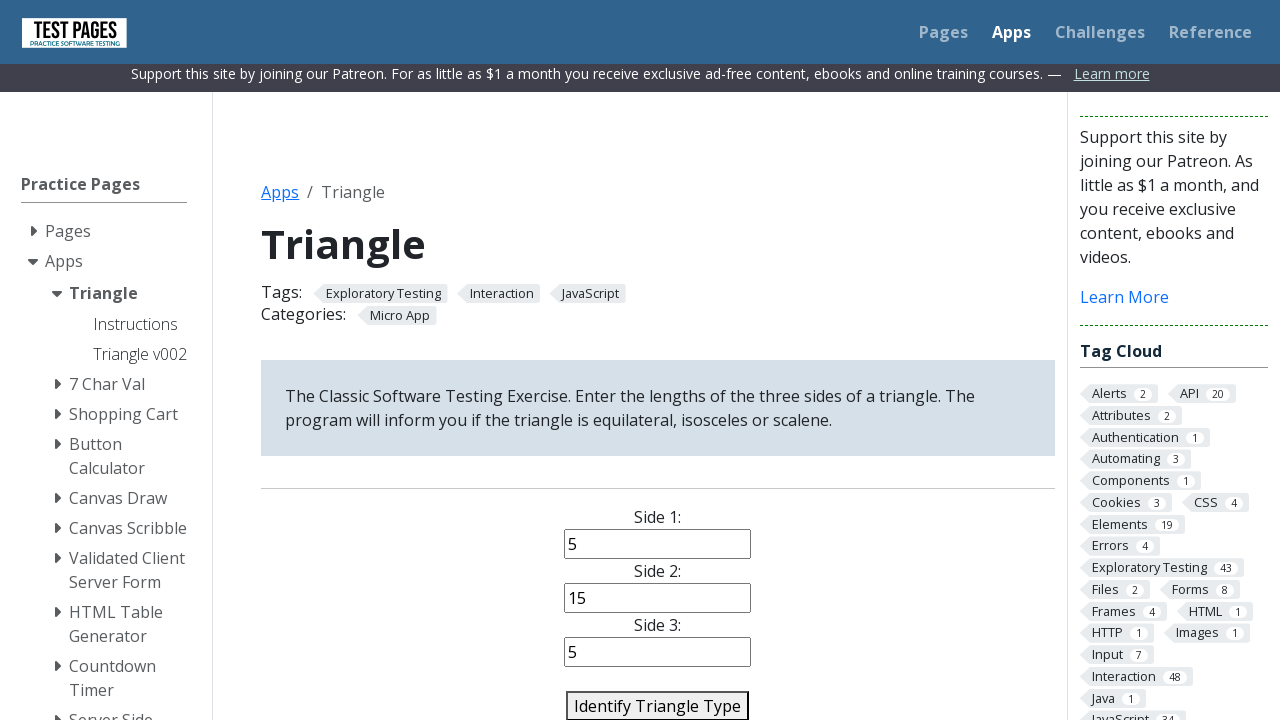

Triangle classification result appeared
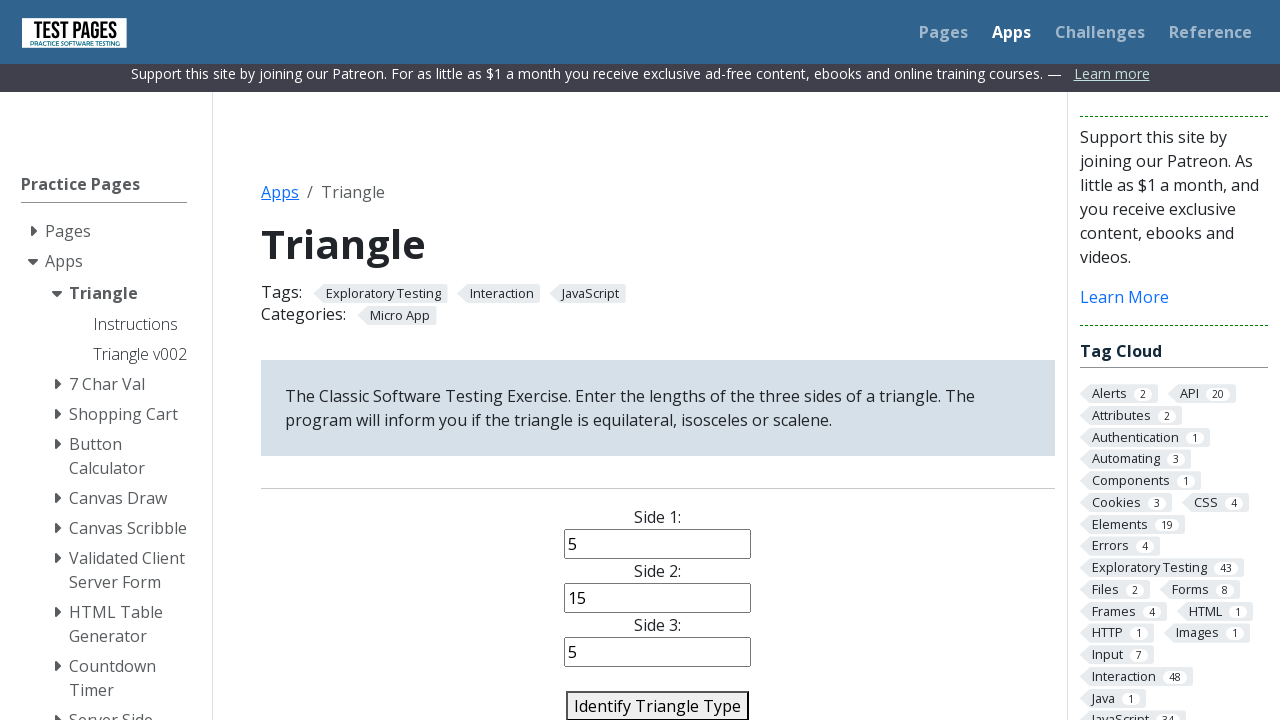

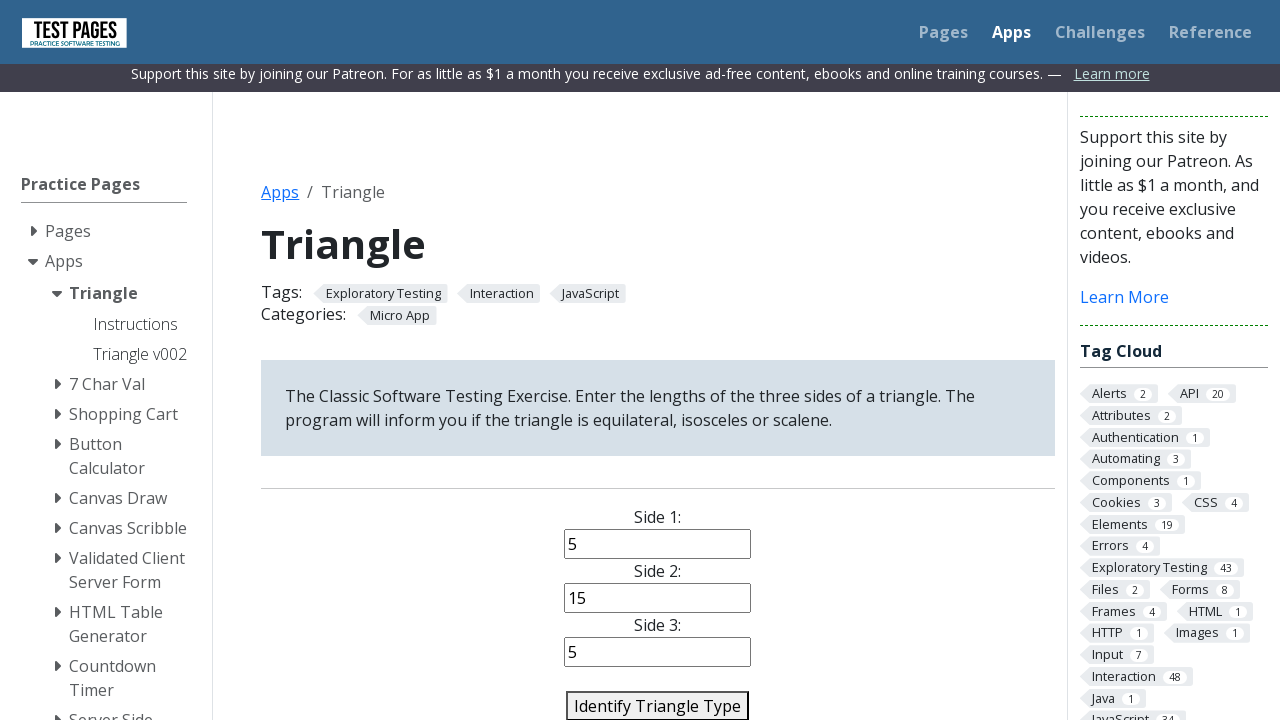